Navigates to OK Diario news website and verifies that article headlines are displayed

Starting URL: https://okdiario.com

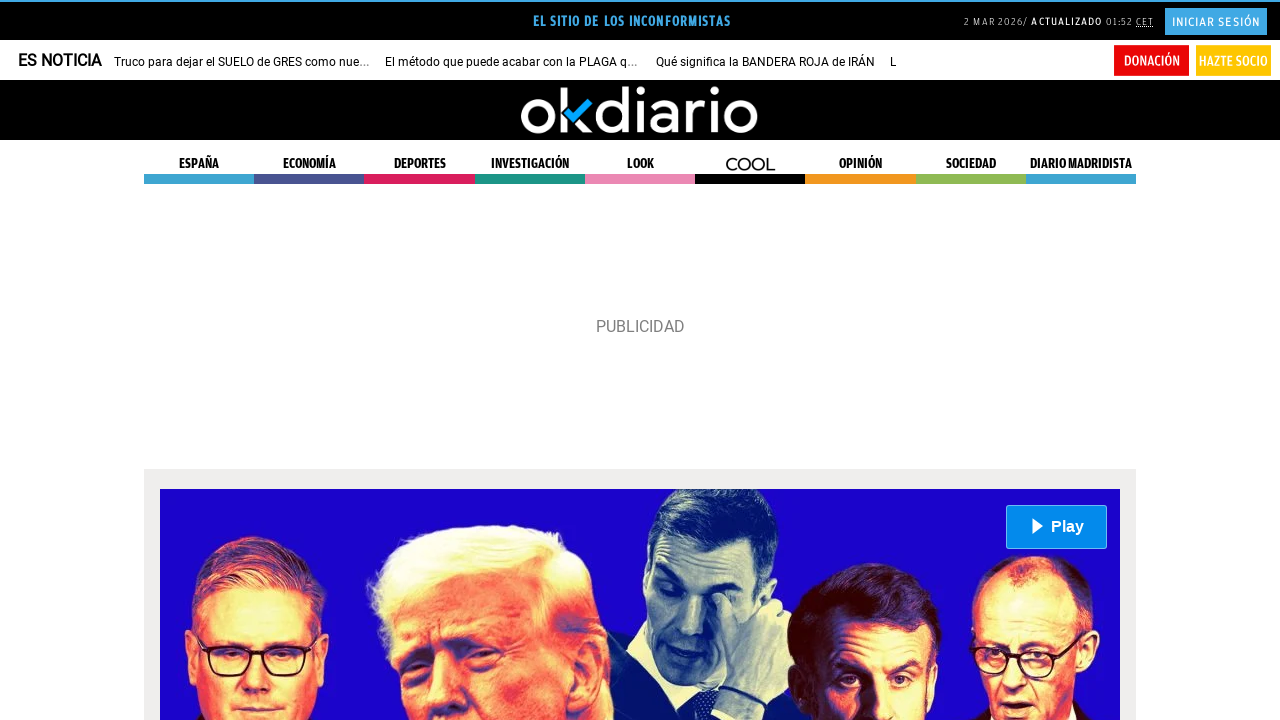

Navigated to OK Diario website
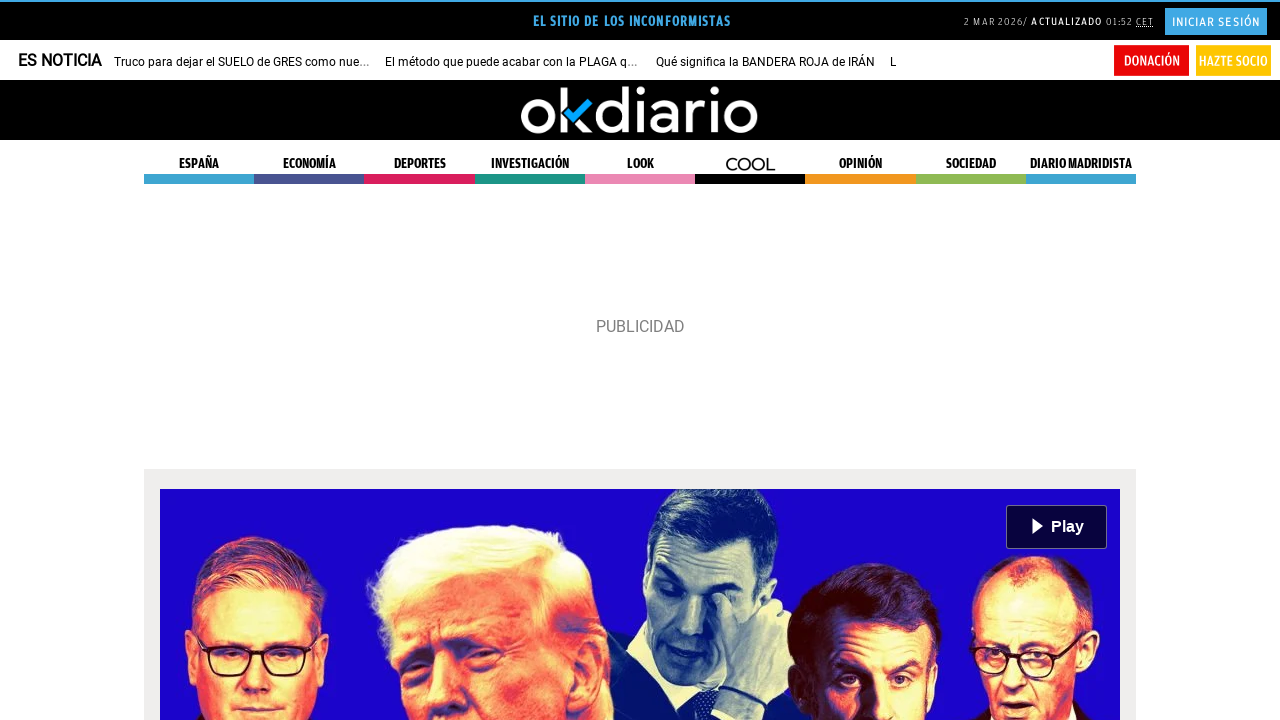

Article headlines loaded on the page
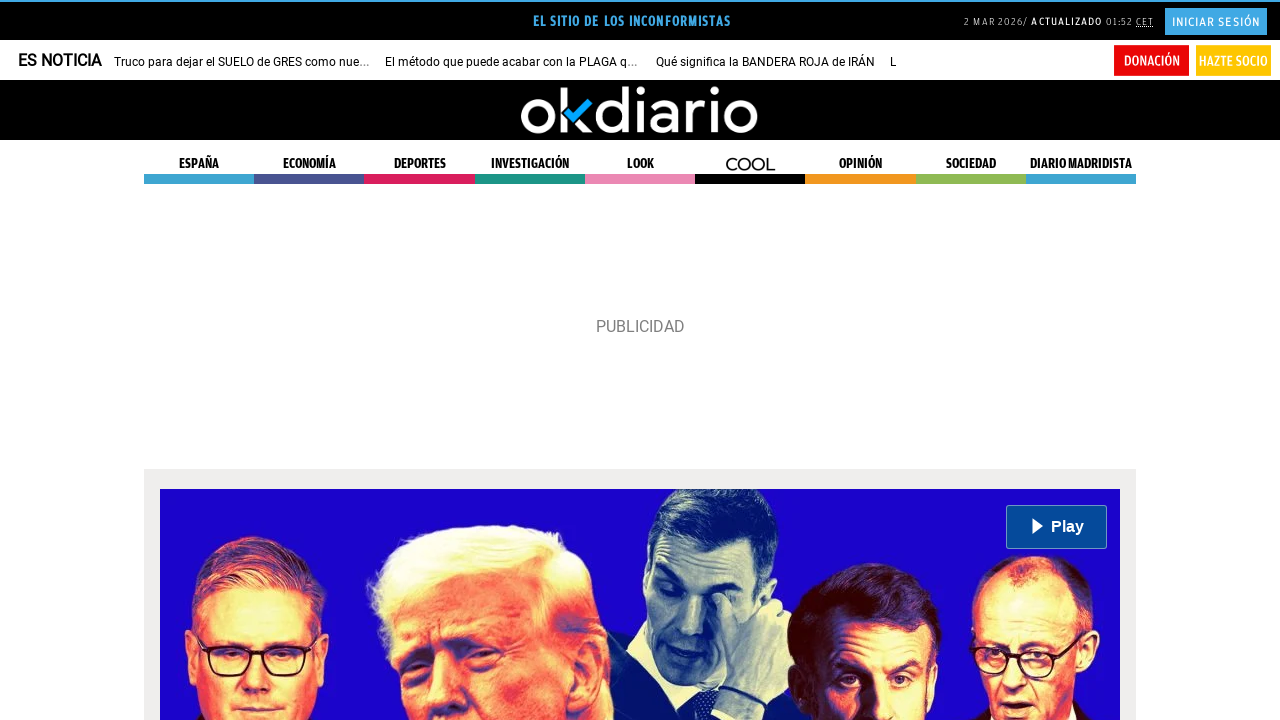

Found 219 article headlines
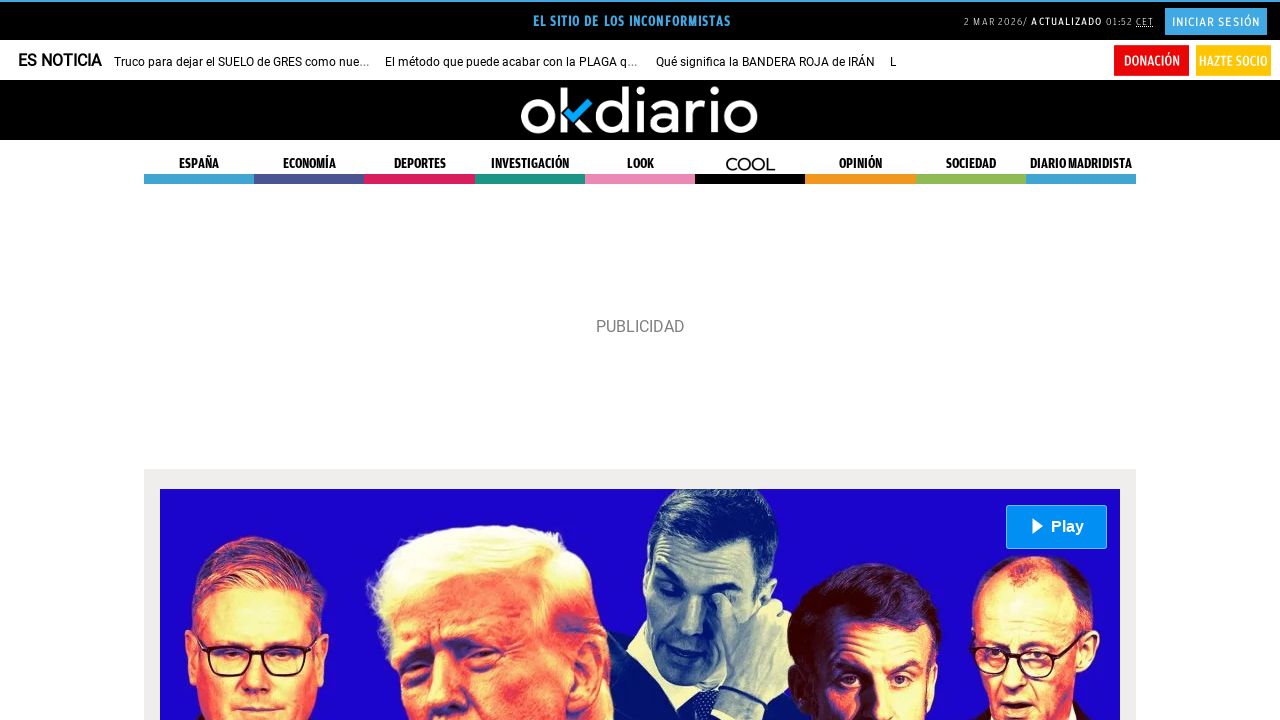

Verified that article headlines are displayed
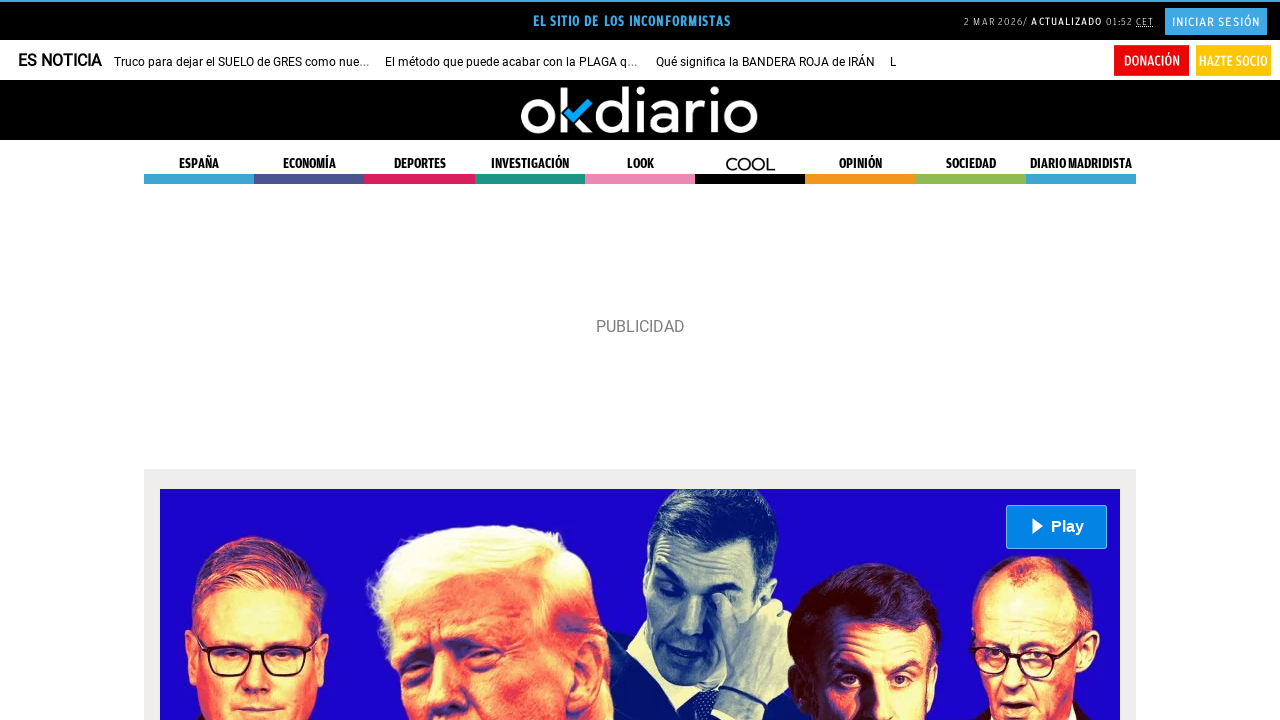

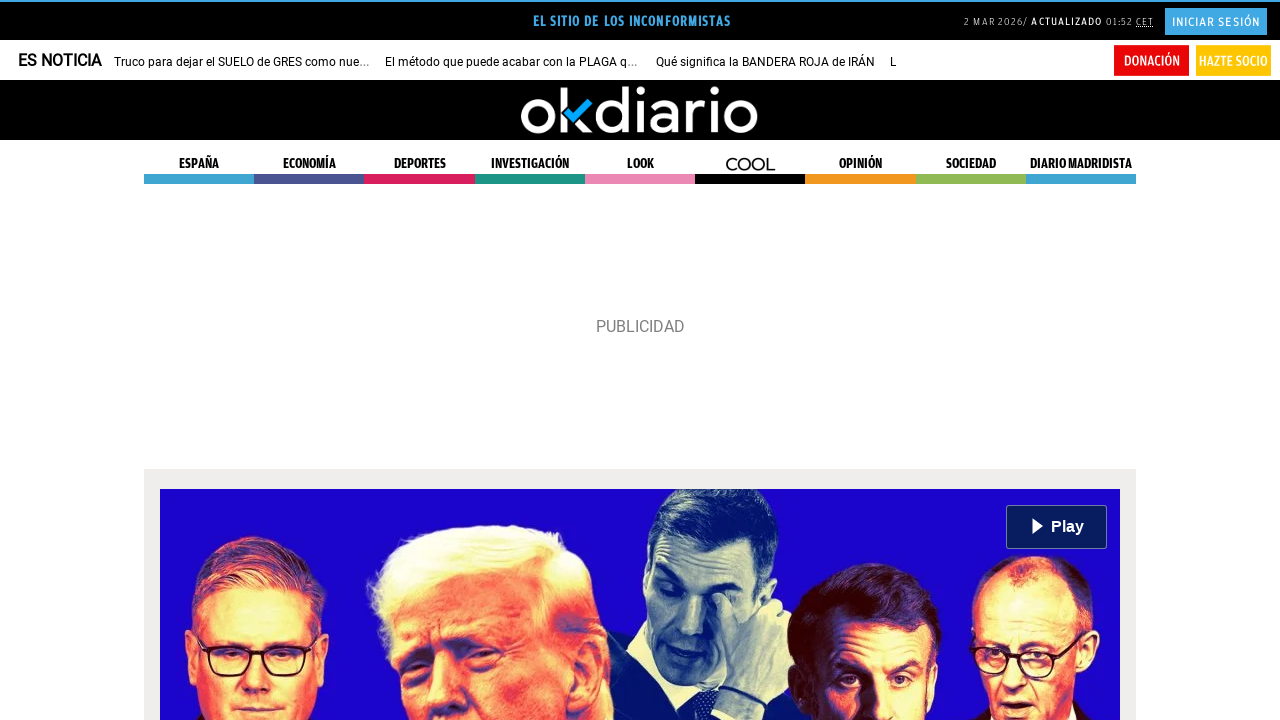